Tests multi-select dropdown functionality by clicking on the dropdown and selecting multiple items from the tree structure

Starting URL: https://www.jqueryscript.net/demo/Drop-Down-Combo-Tree/

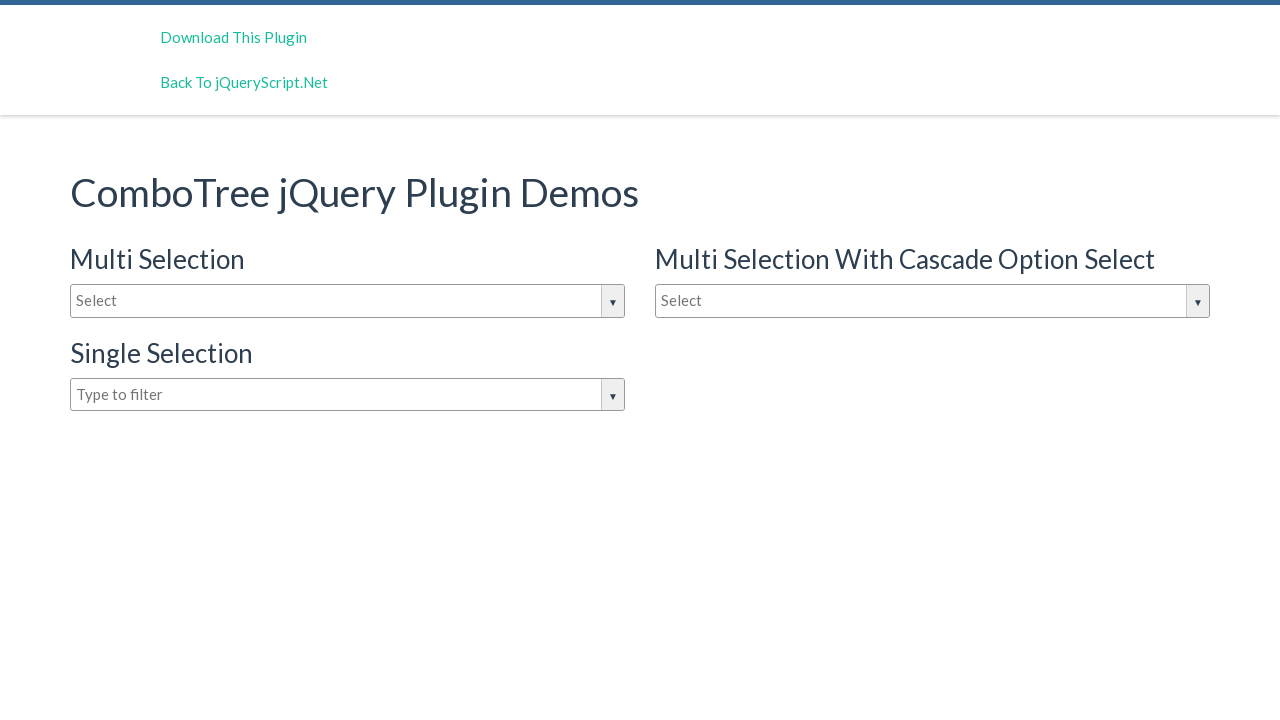

Clicked on the multi-select dropdown to open it at (348, 301) on #justAnInputBox
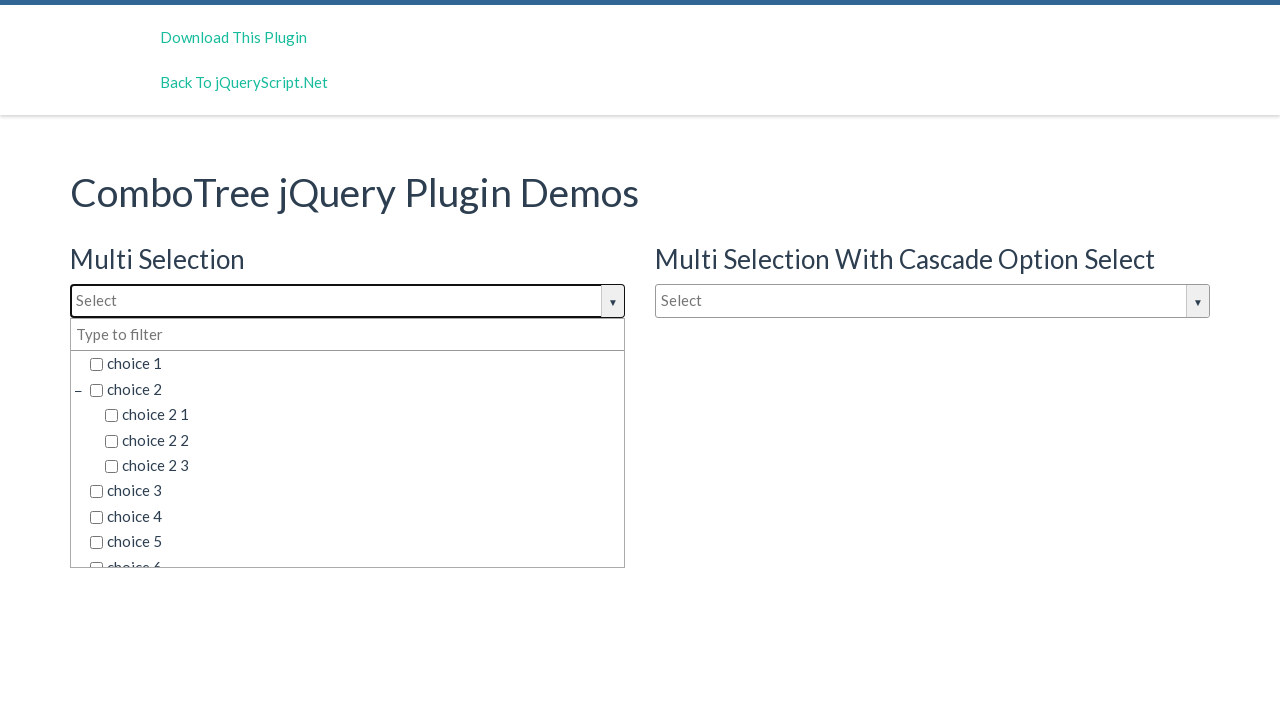

Dropdown items are now visible
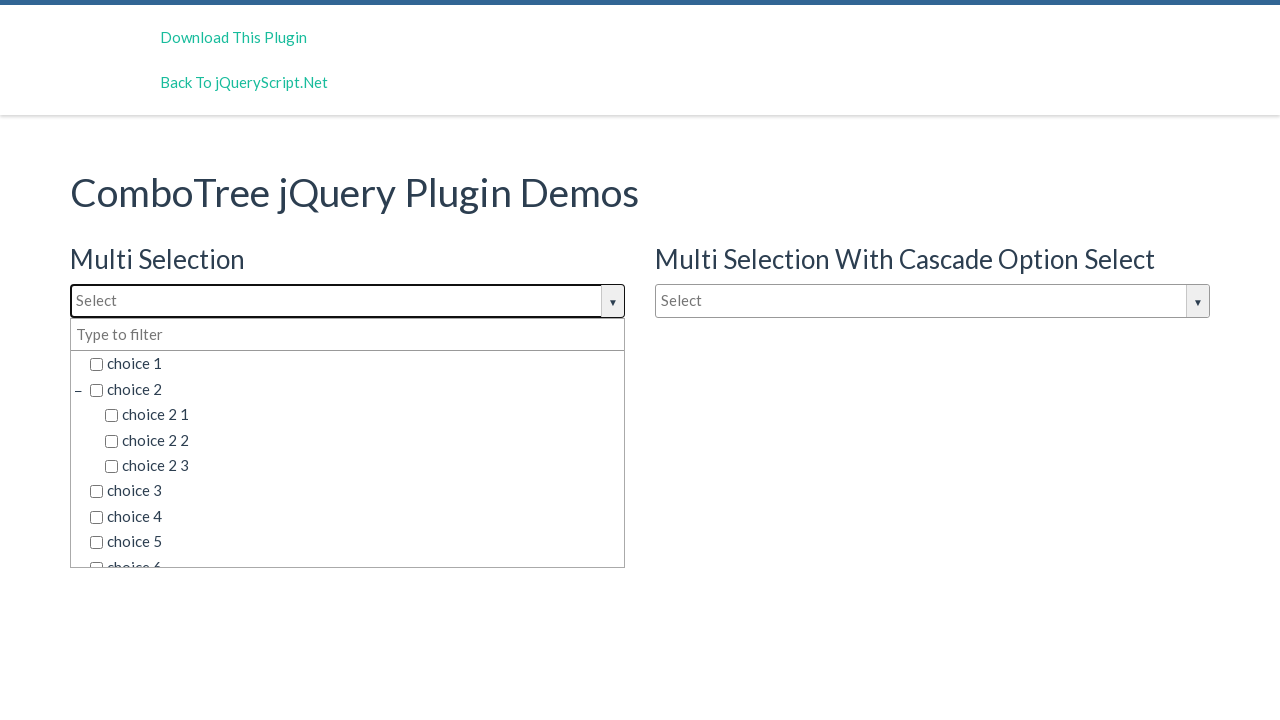

Retrieved all available choice elements from the dropdown tree
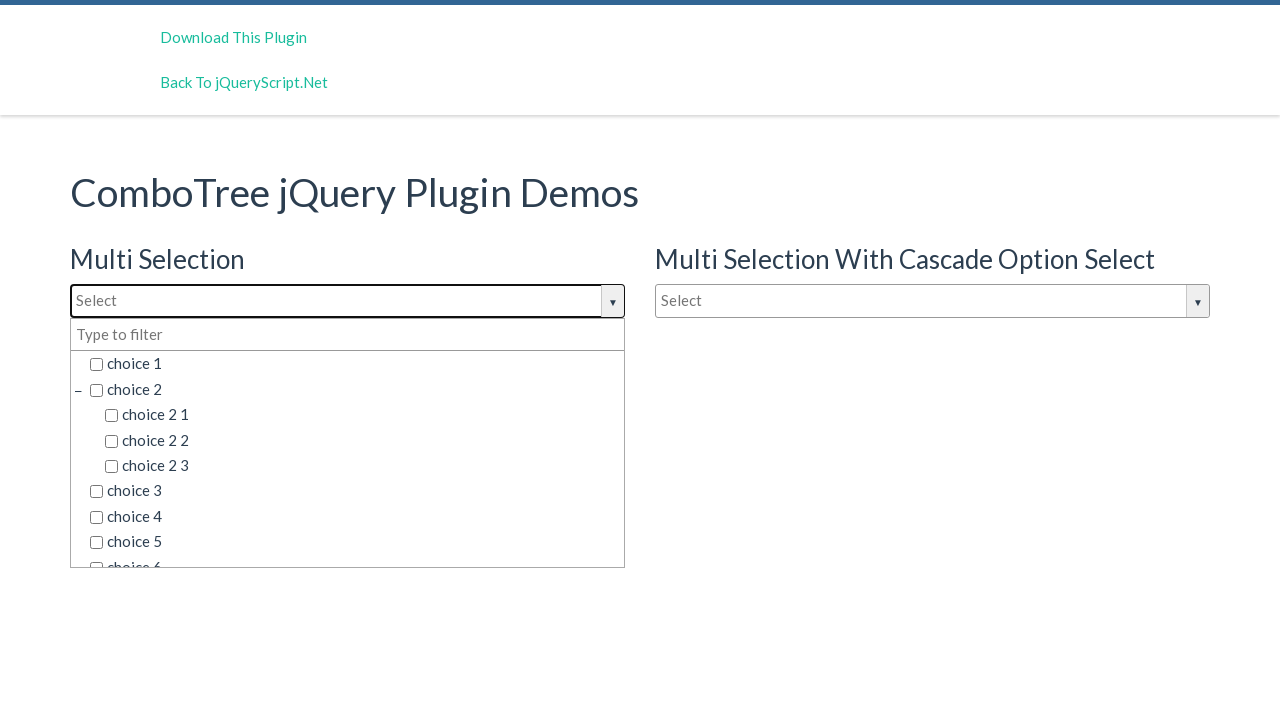

Selected 'choice 2 1' from the dropdown tree
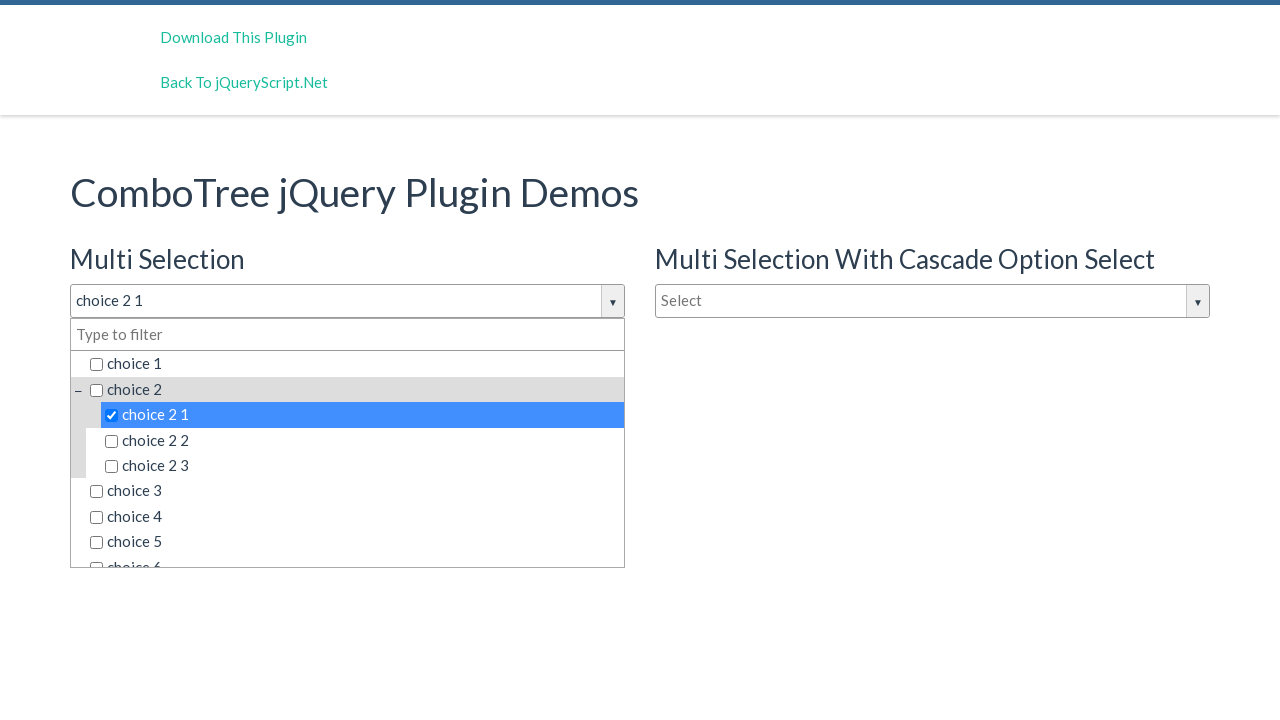

Selected 'choice 6 1' from the dropdown tree
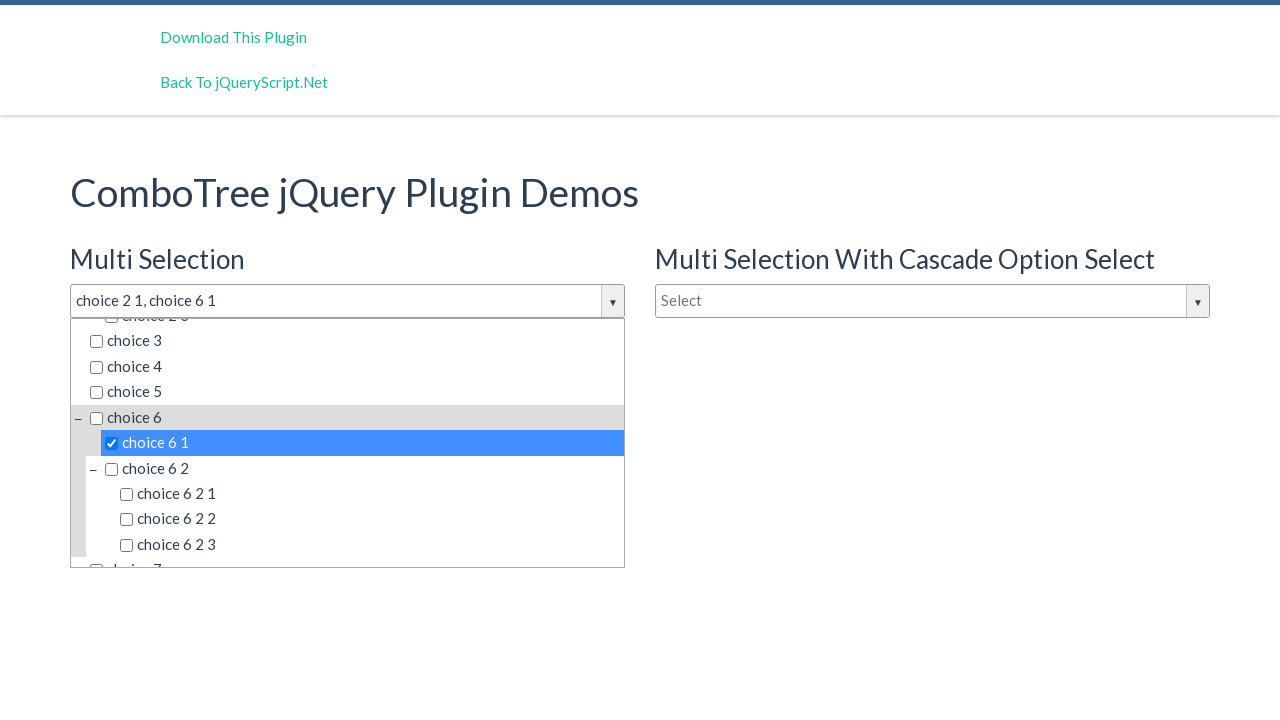

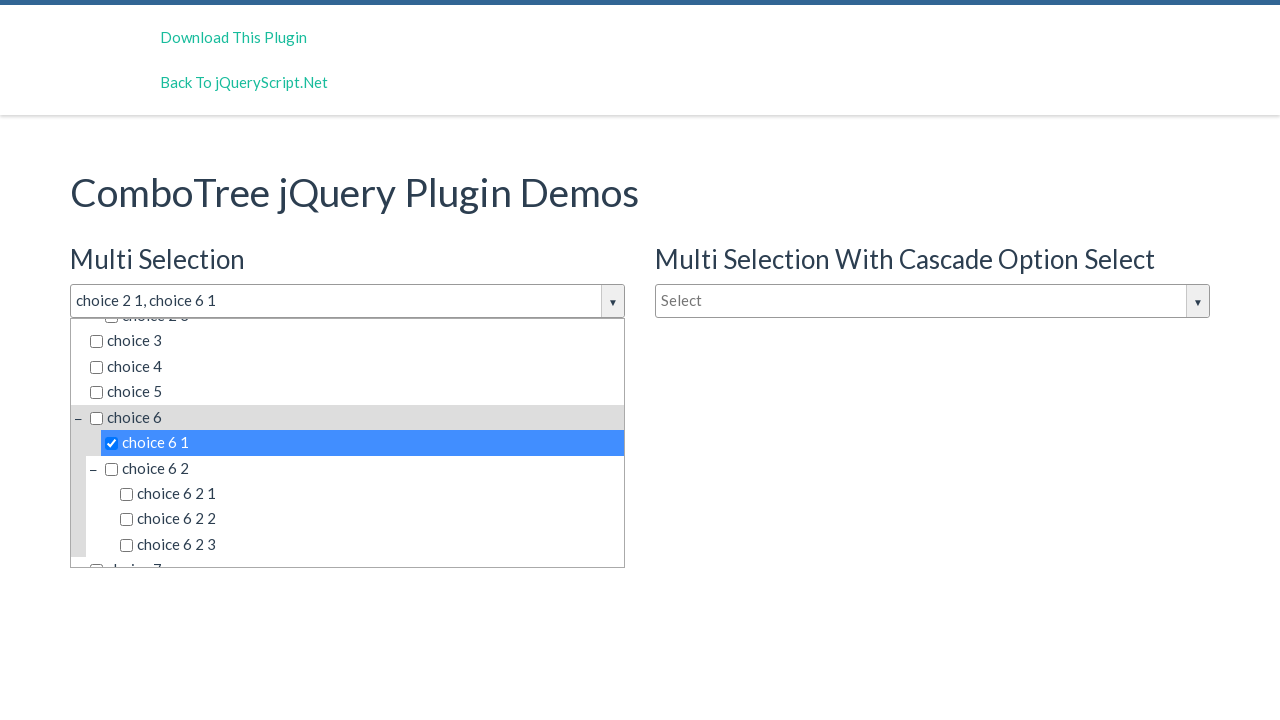